Tests a custom dropdown component by clicking the dropdown icon, selecting an option from the visible menu, and verifying the selection.

Starting URL: https://react.semantic-ui.com/maximize/dropdown-example-selection/

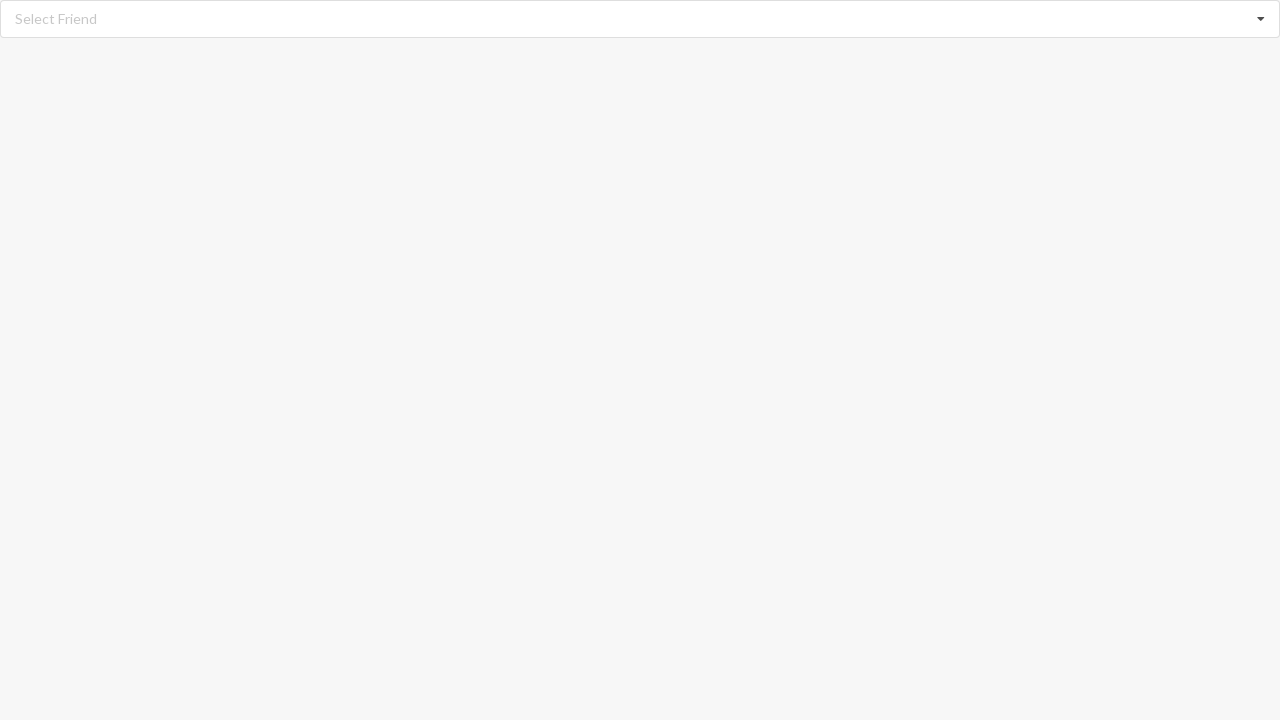

Clicked dropdown icon to open menu at (1261, 19) on i.dropdown.icon
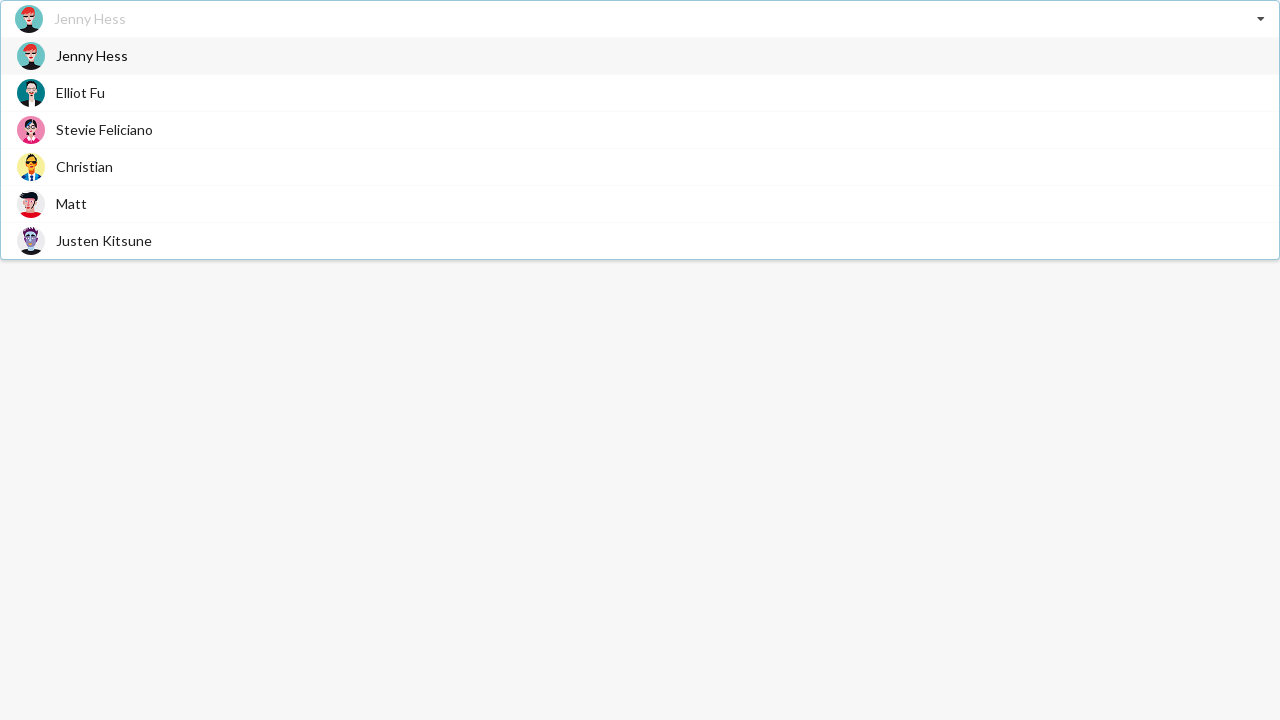

Waited for dropdown menu to become visible
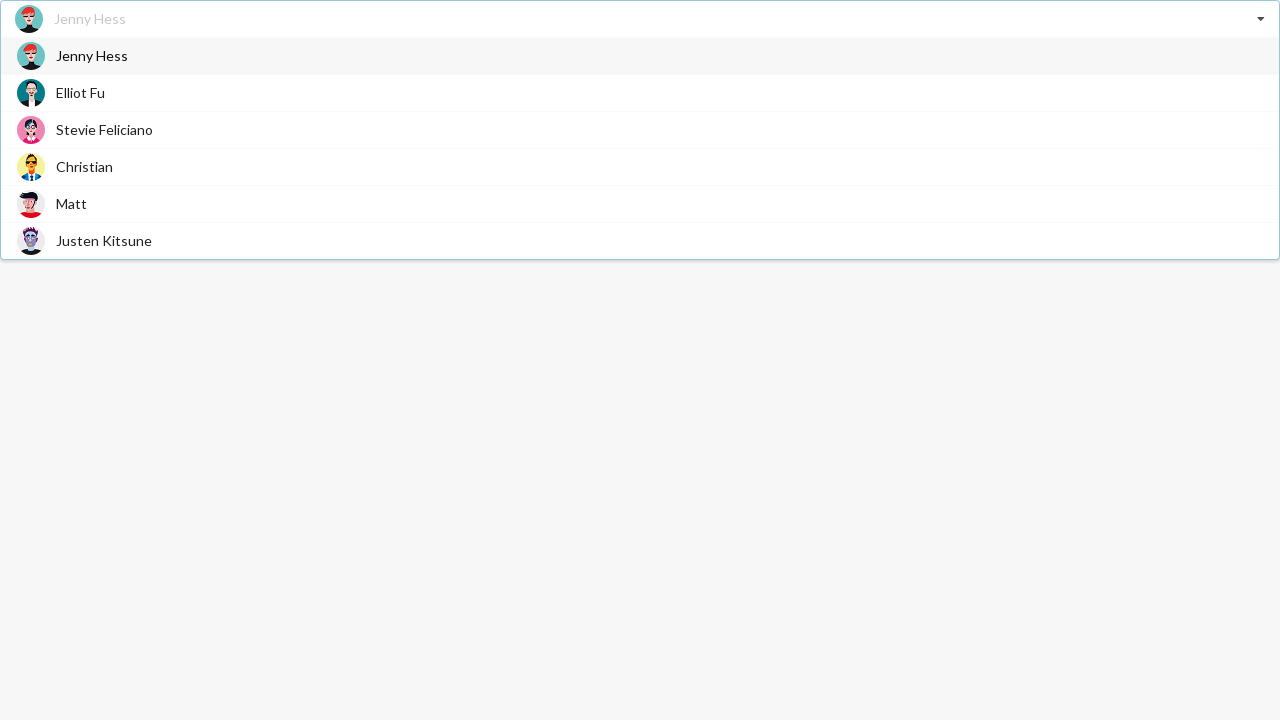

Retrieved all dropdown menu options
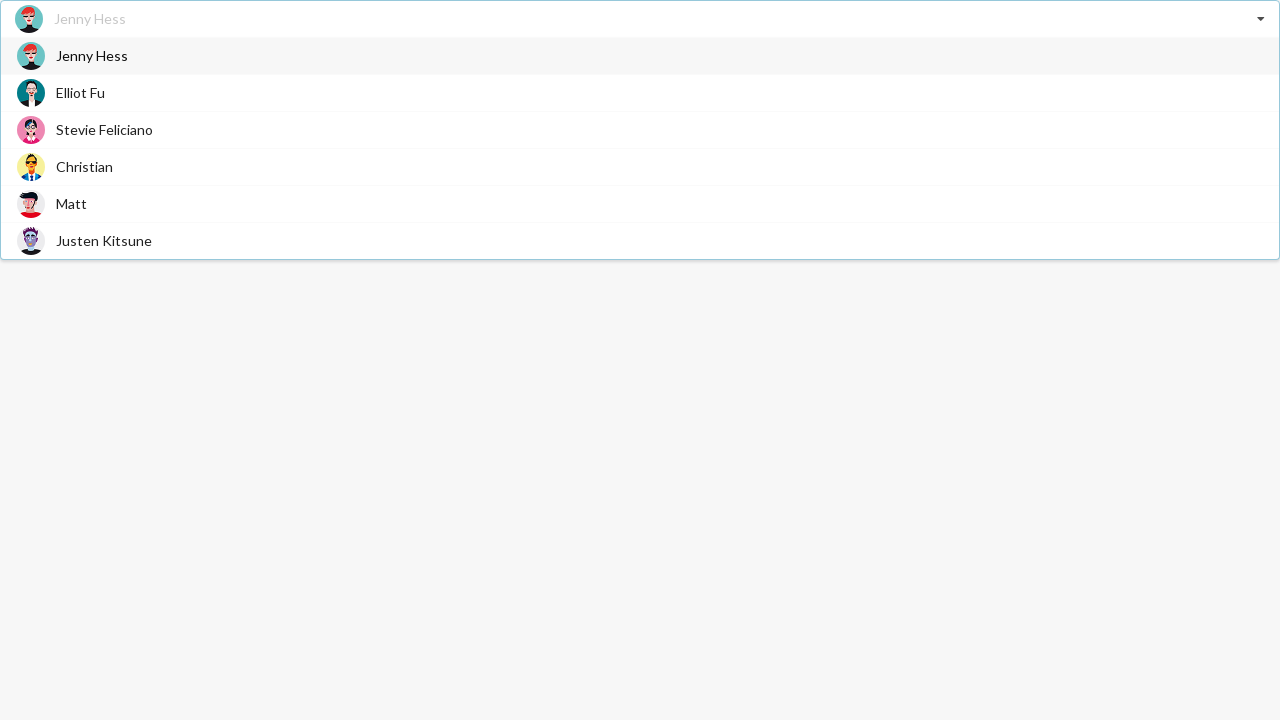

Selected 'Christian' option from dropdown menu at (84, 166) on div.visible.menu.transition > div > span >> nth=3
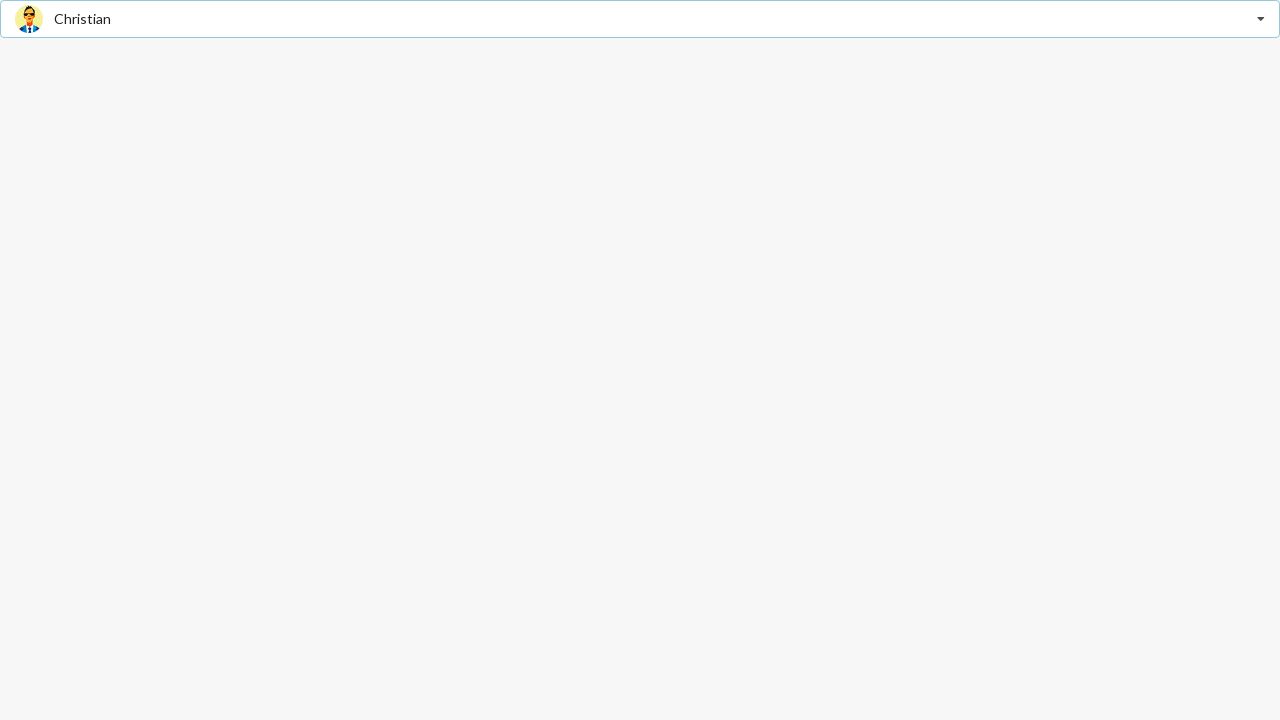

Verified that 'Christian' option was successfully selected
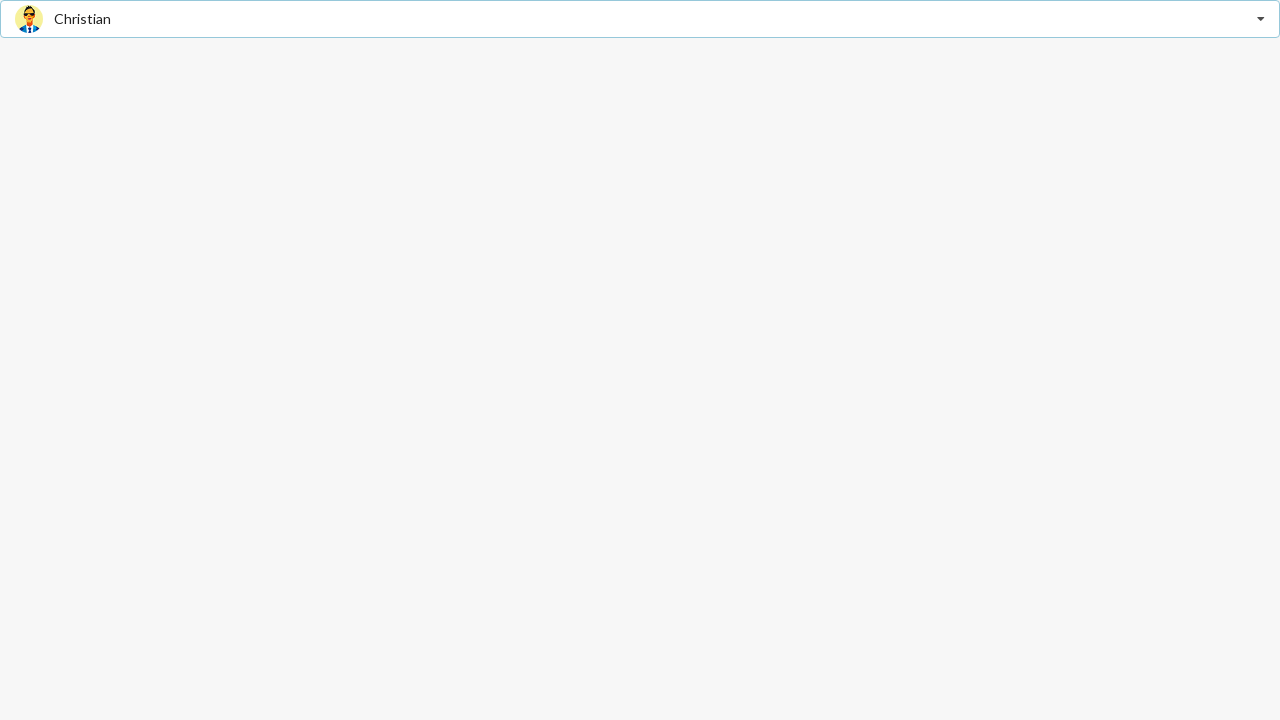

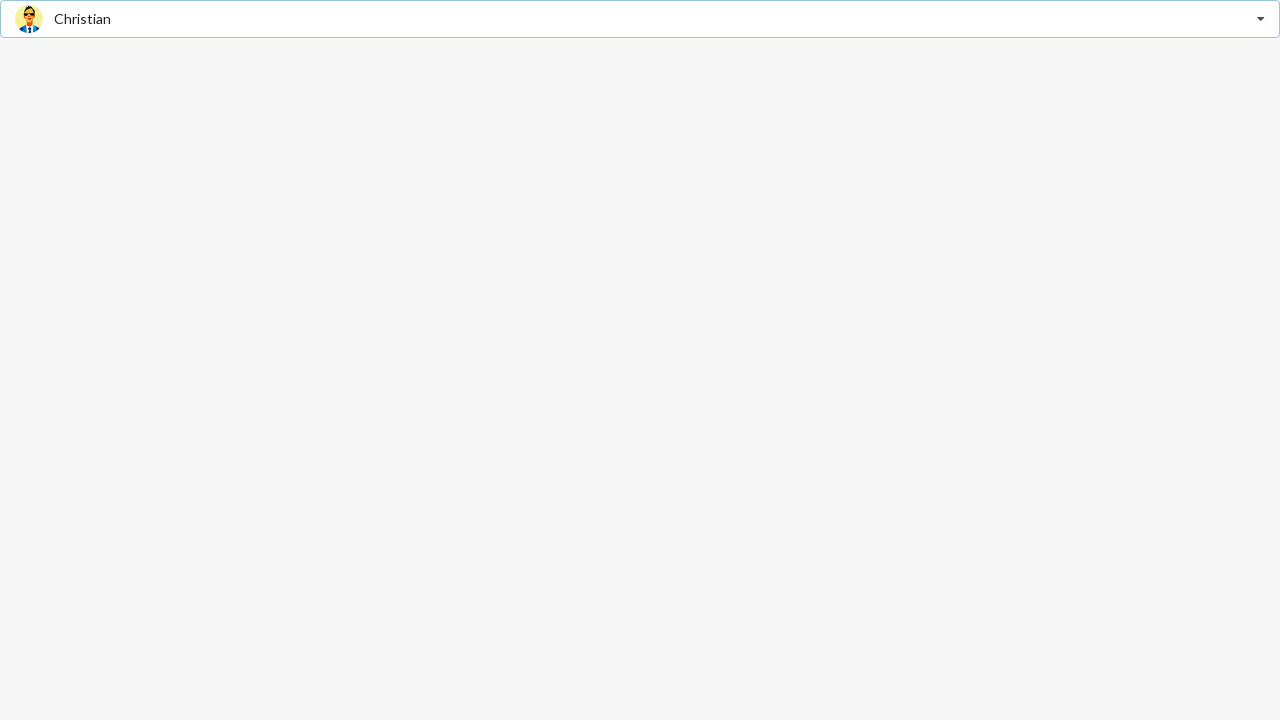